Tests flight booking workflow by selecting departure and arrival cities, choosing a flight, filling passenger details, and completing the purchase

Starting URL: https://blazedemo.com/

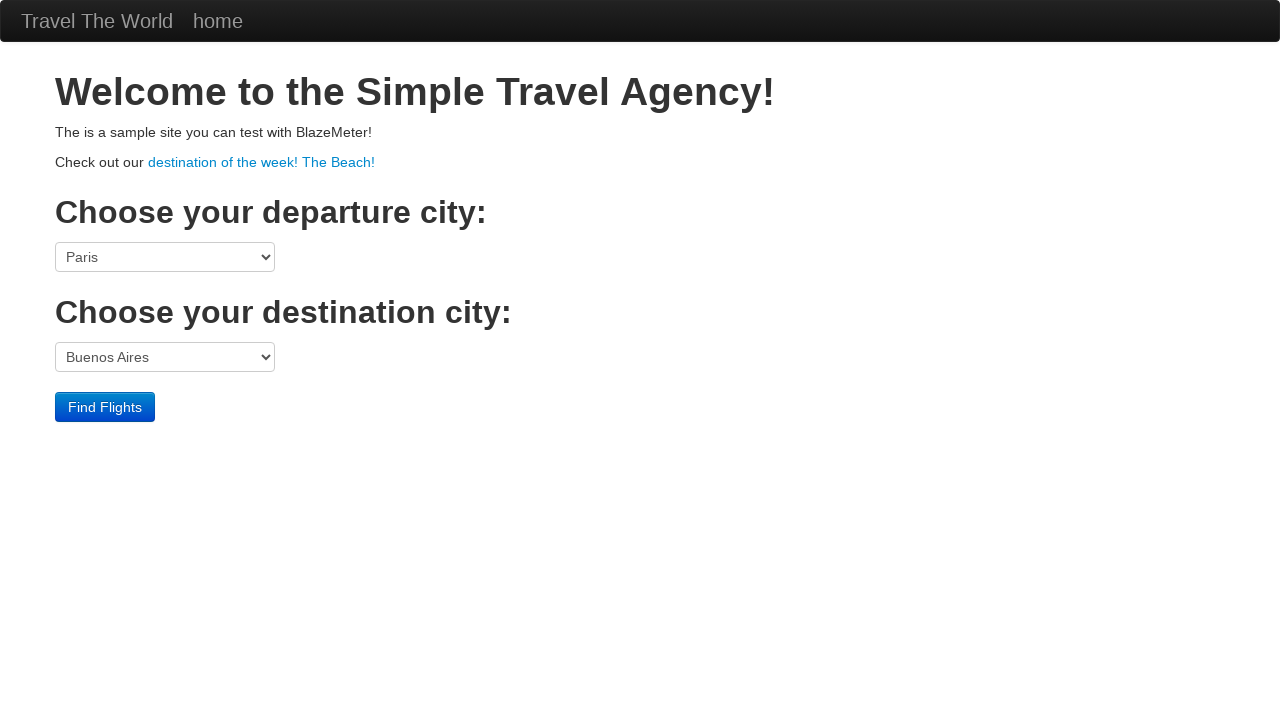

Clicked departure city dropdown at (165, 257) on select[name='fromPort']
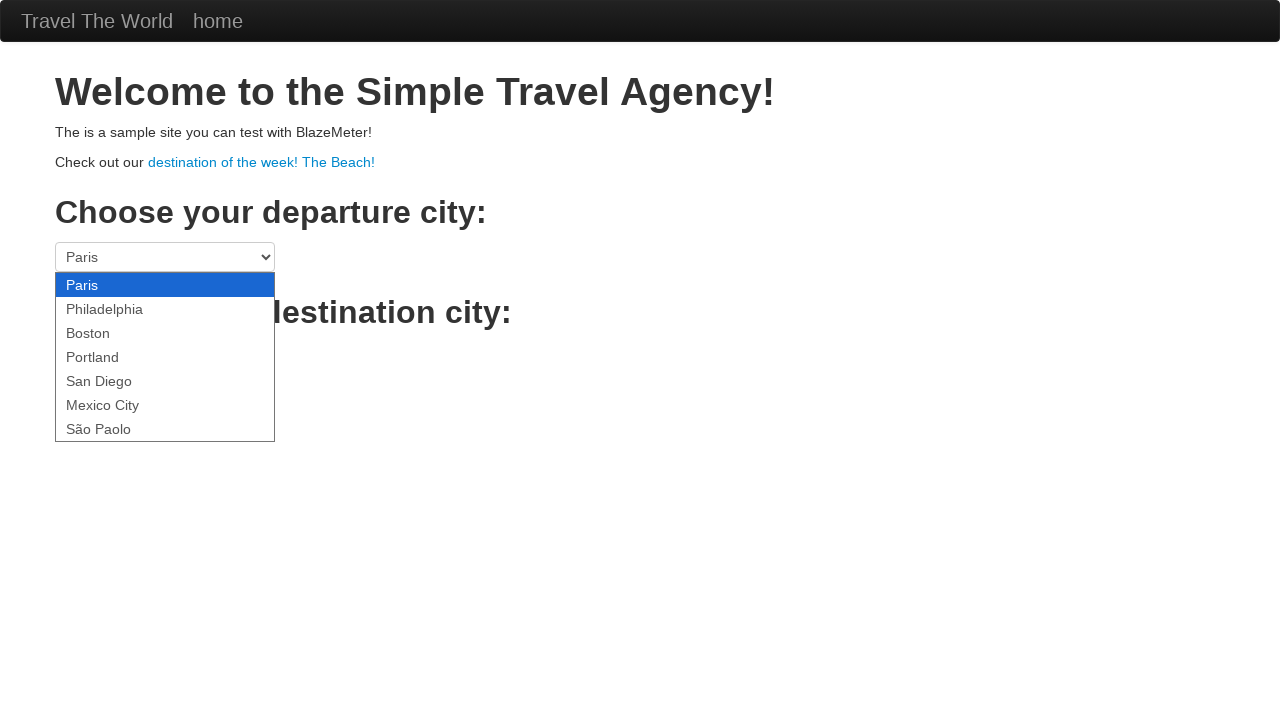

Selected Philadelphia as departure city on select[name='fromPort']
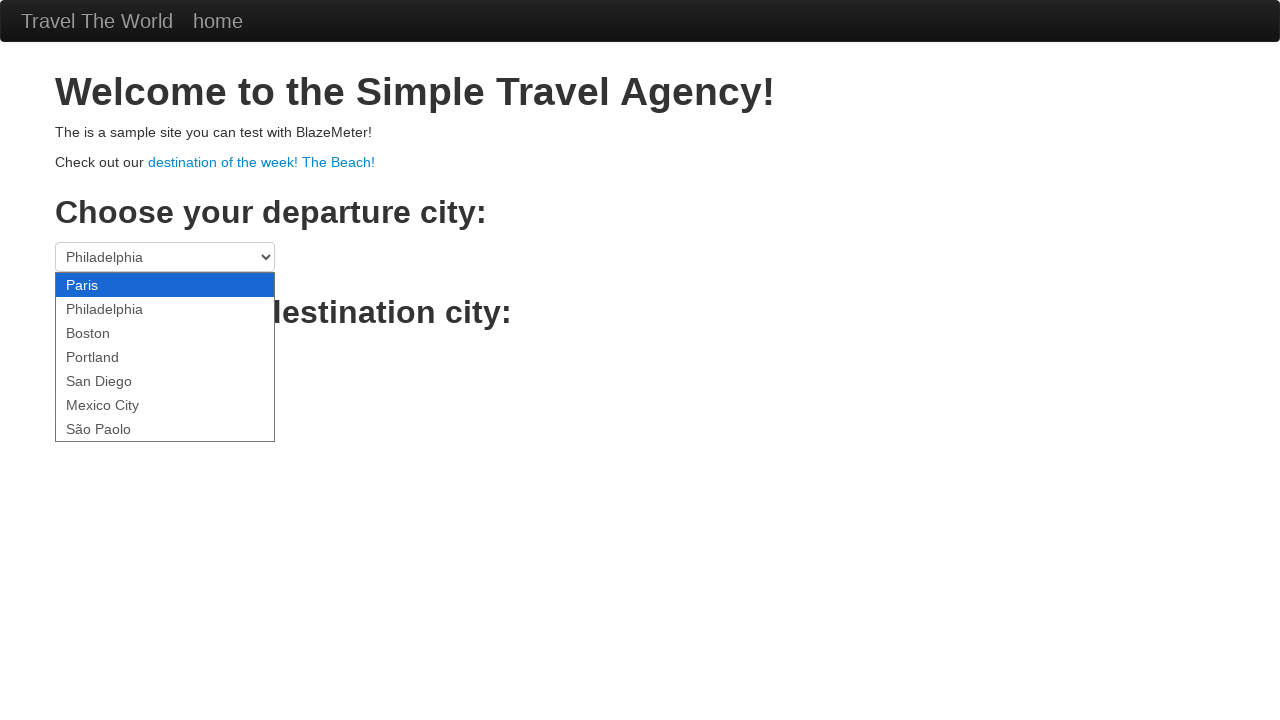

Clicked arrival city dropdown at (165, 357) on select[name='toPort']
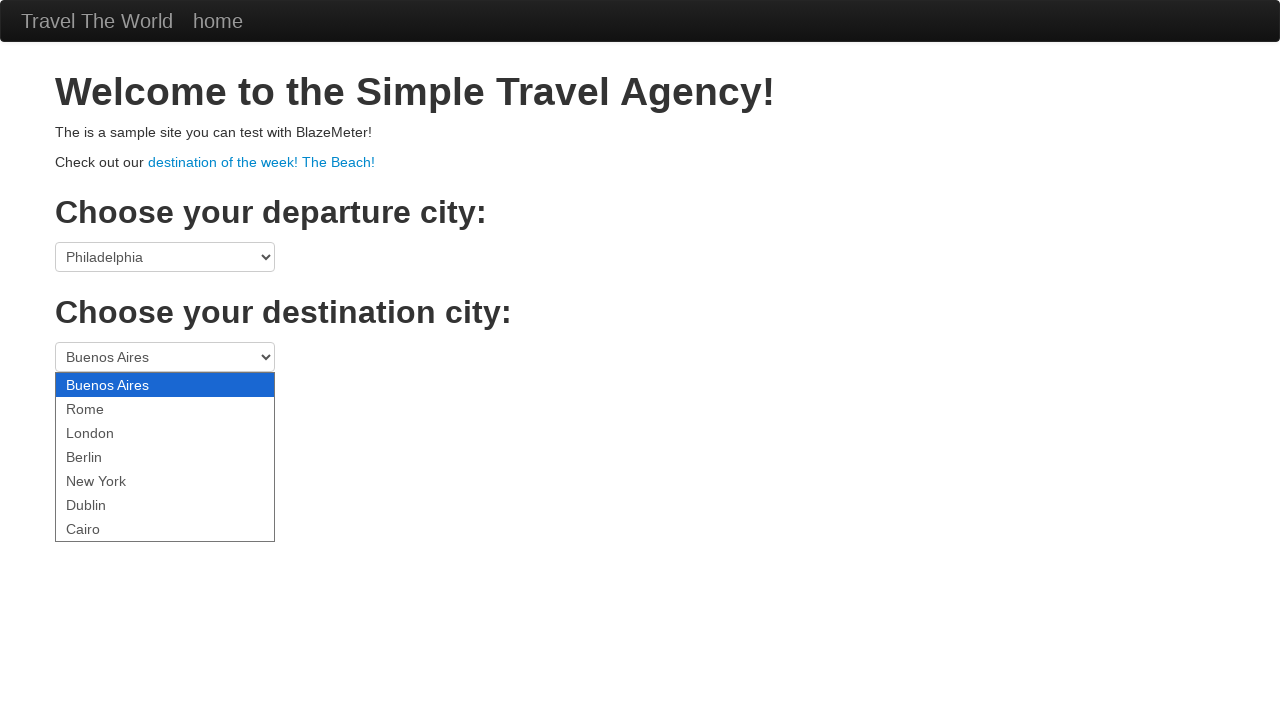

Selected London as arrival city on select[name='toPort']
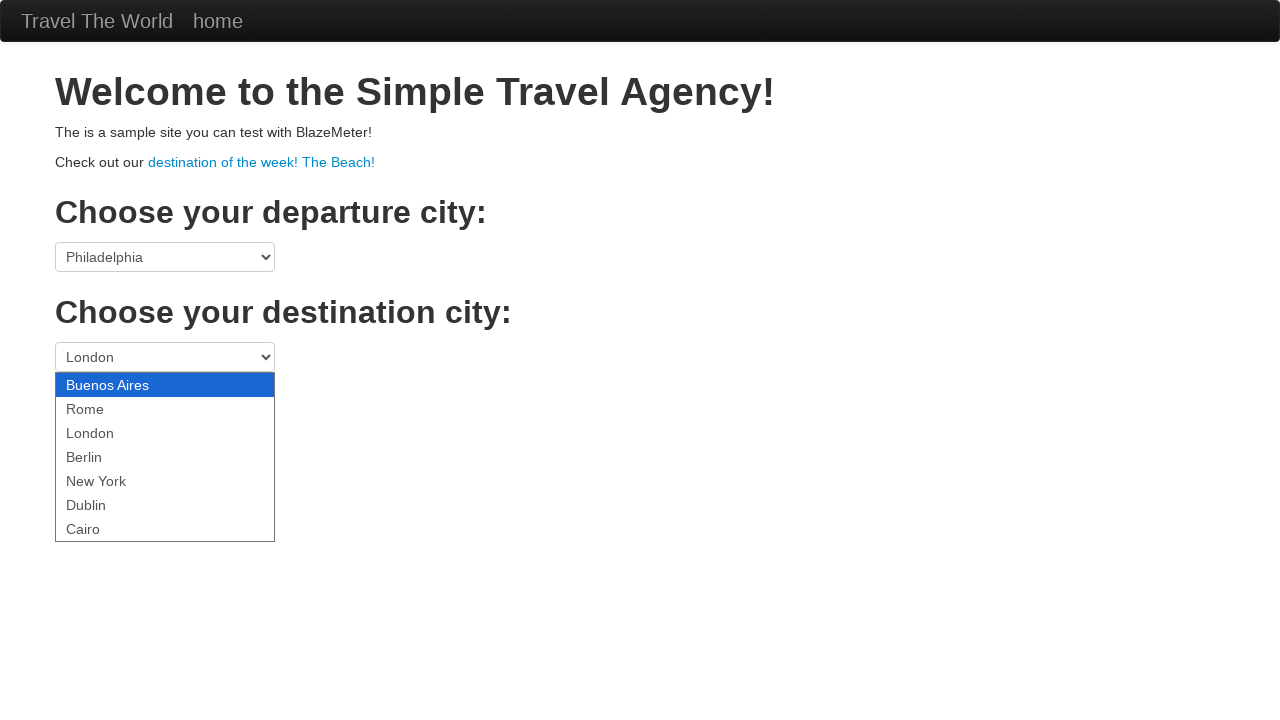

Clicked Find Flights button at (105, 407) on .btn-primary
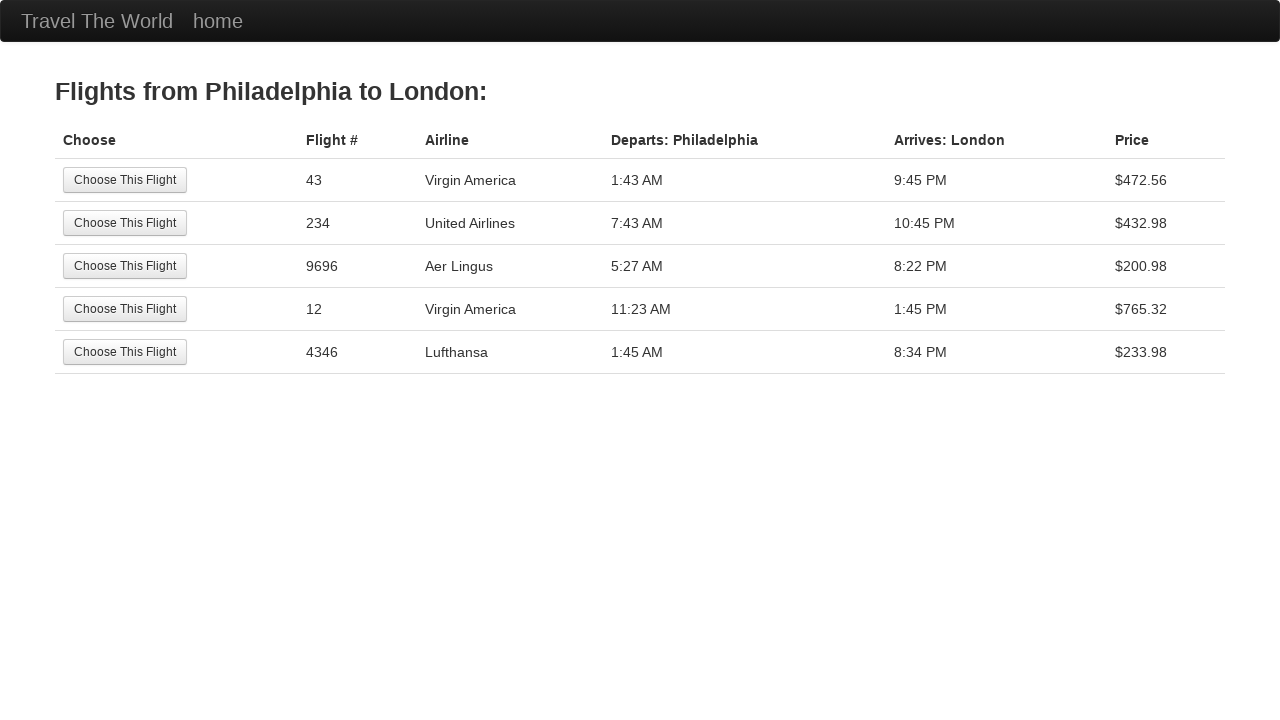

Selected first available flight at (125, 180) on tr:nth-child(1) .btn
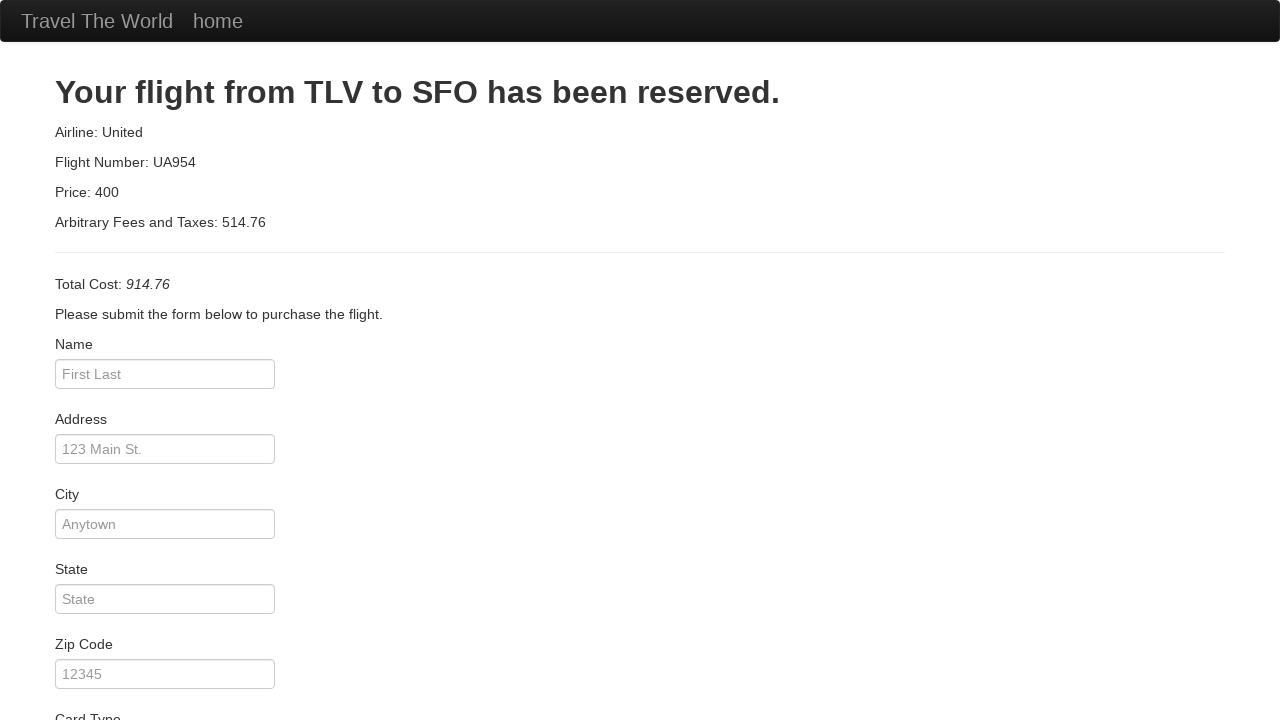

Clicked passenger name field at (165, 374) on #inputName
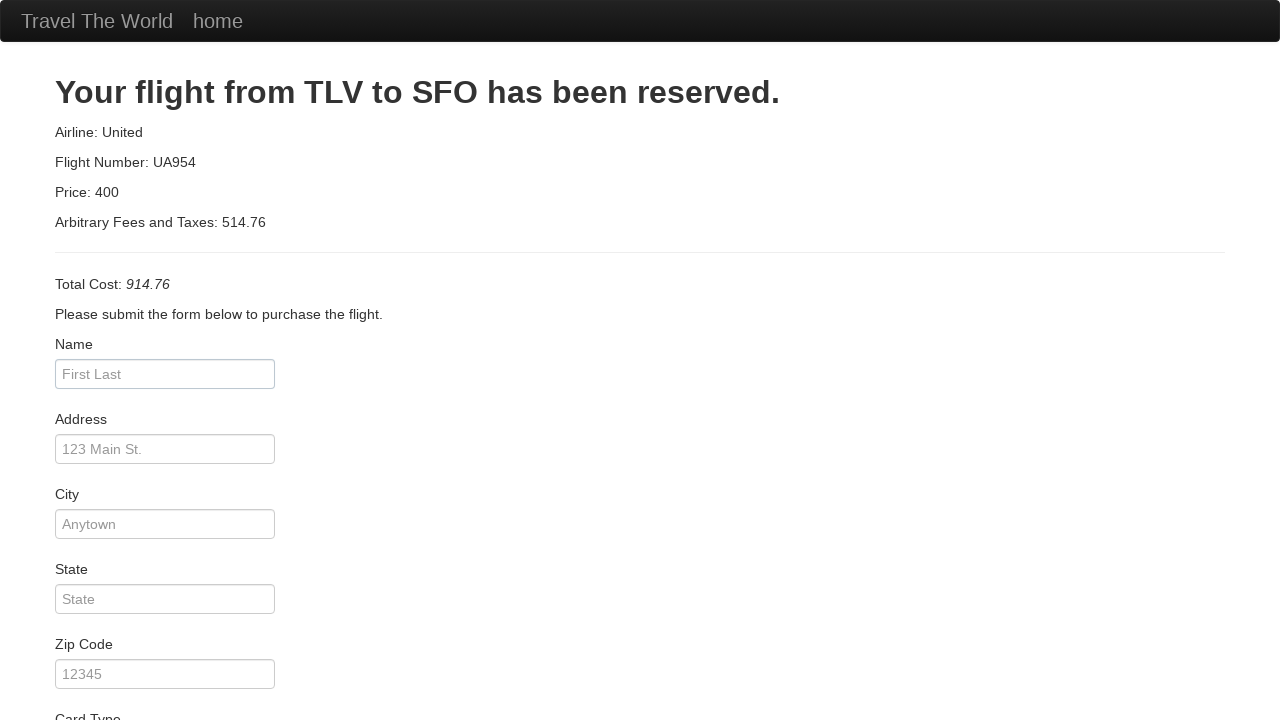

Entered passenger name 'testName' on #inputName
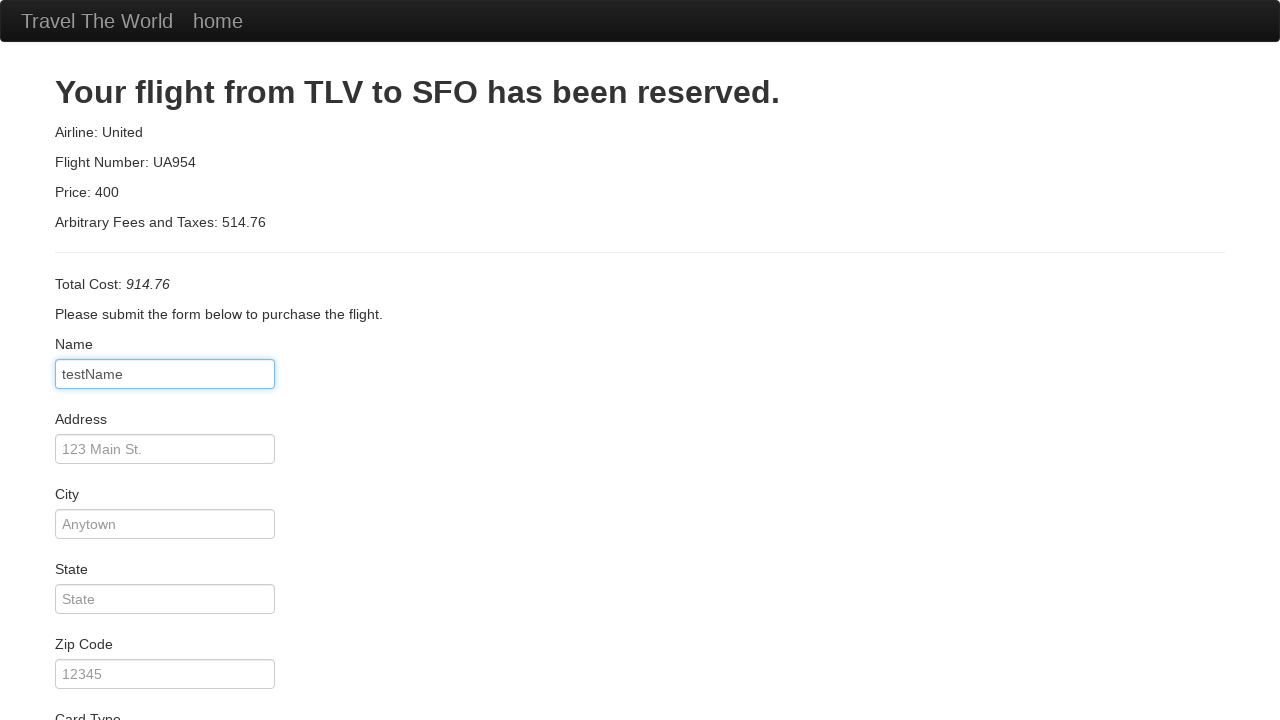

Clicked address field at (165, 449) on #address
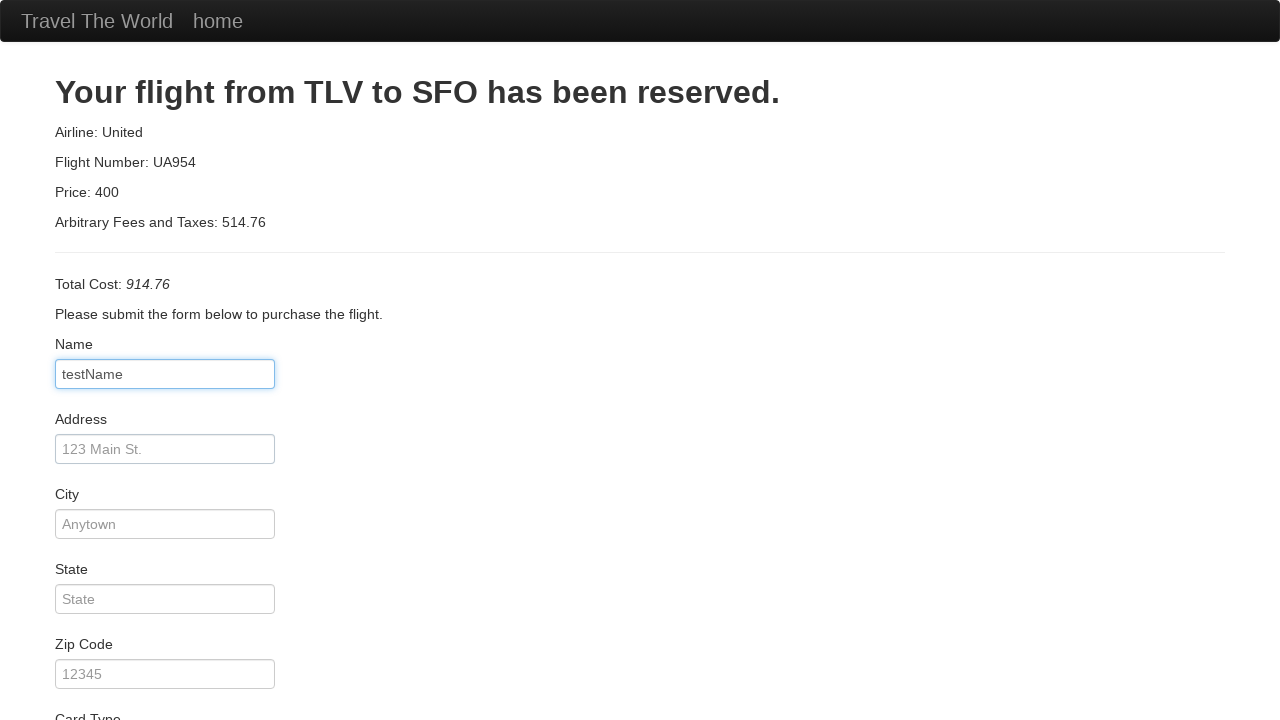

Entered address 'test' on #address
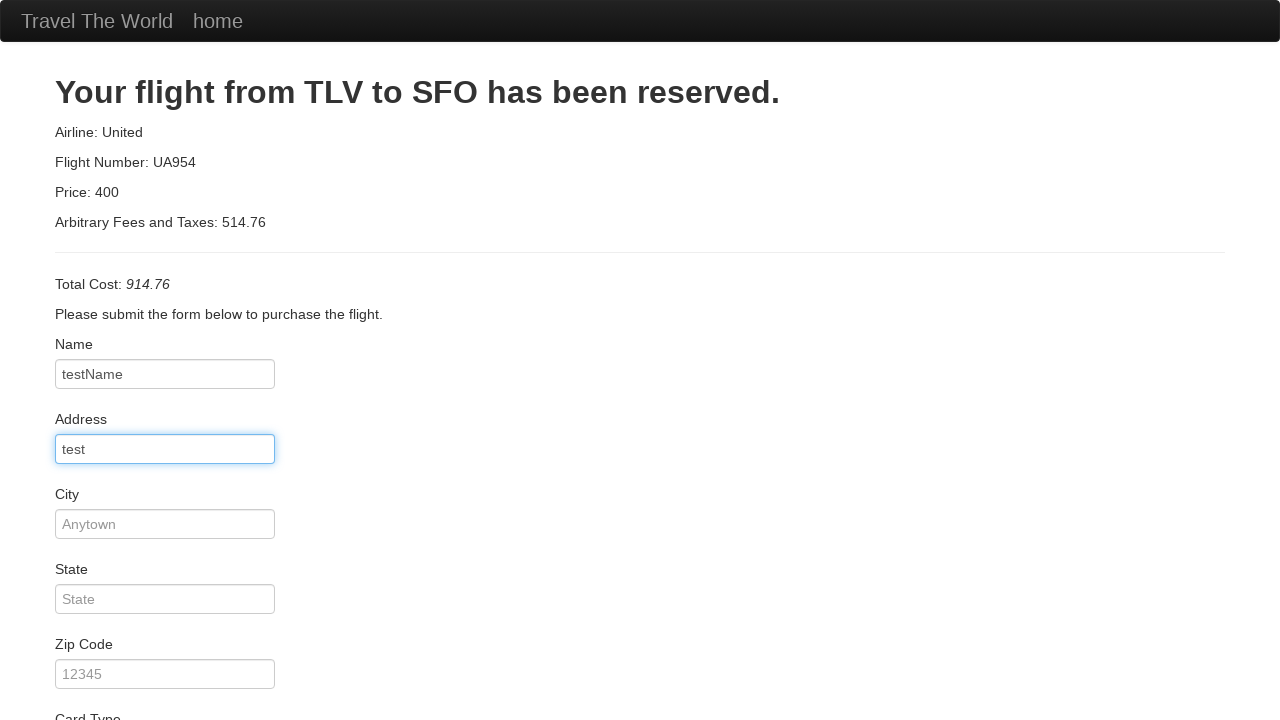

Clicked city field at (165, 524) on #city
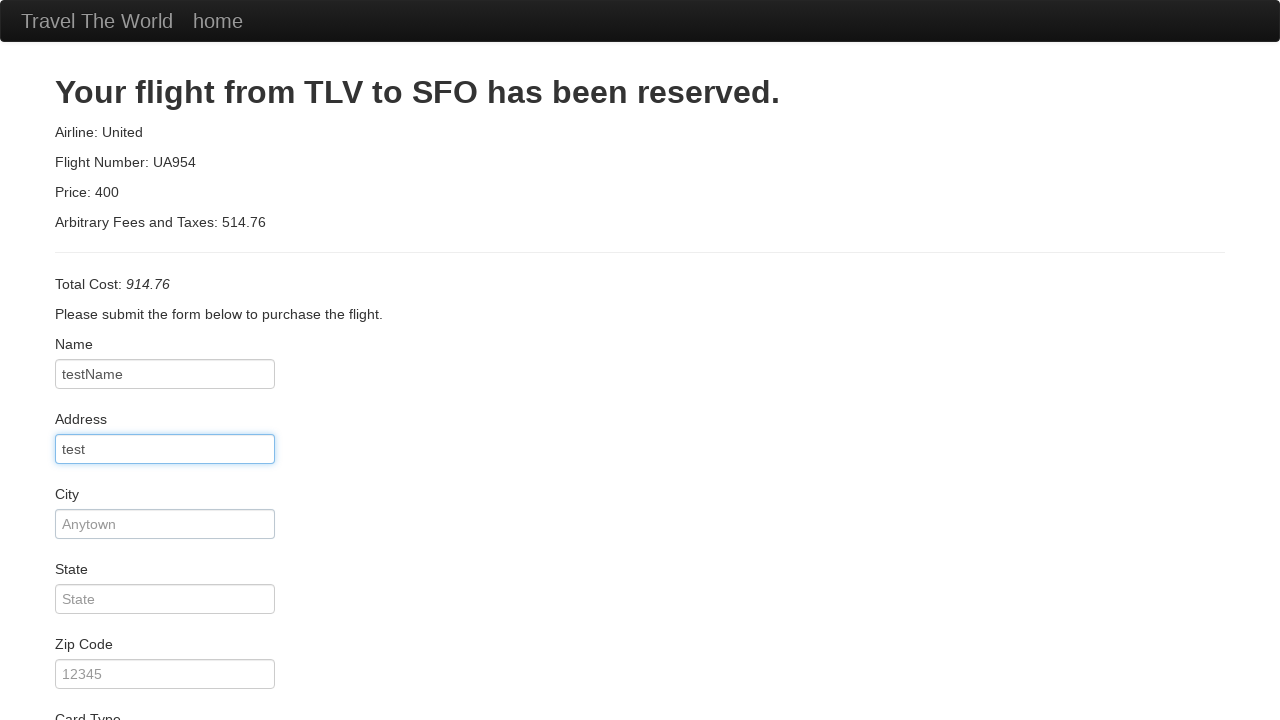

Entered city 'test' on #city
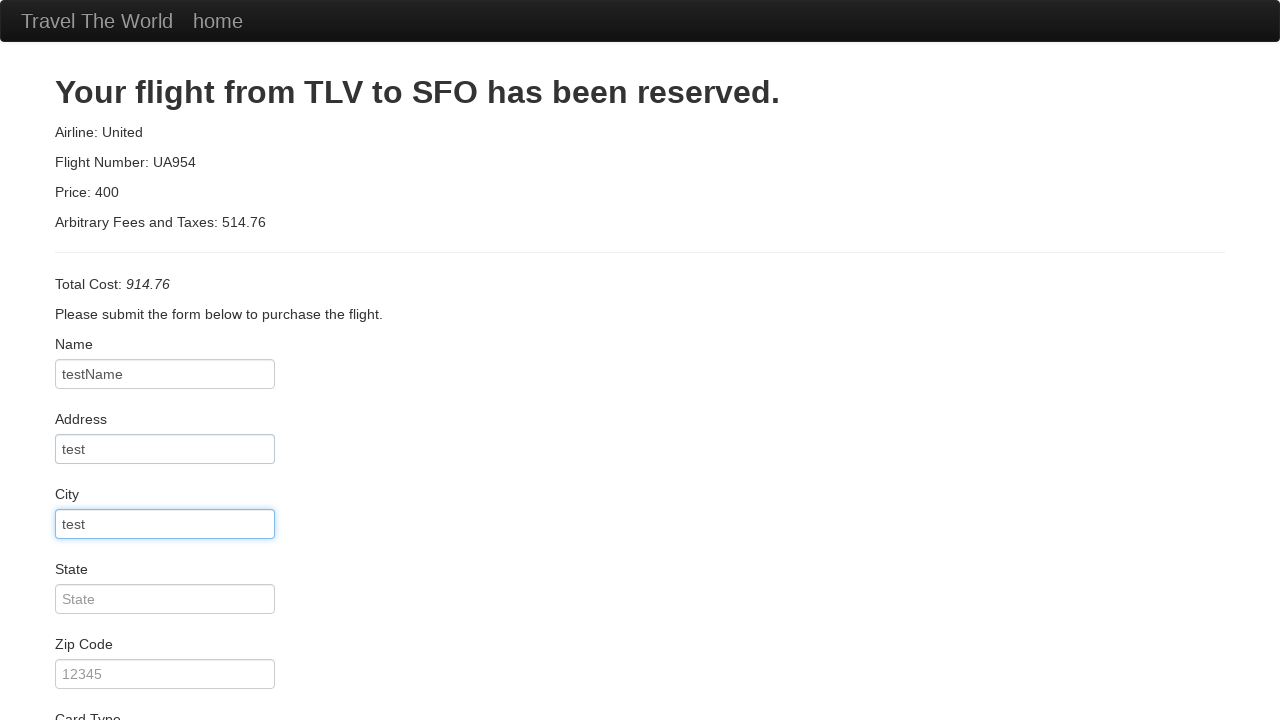

Clicked state field at (165, 599) on #state
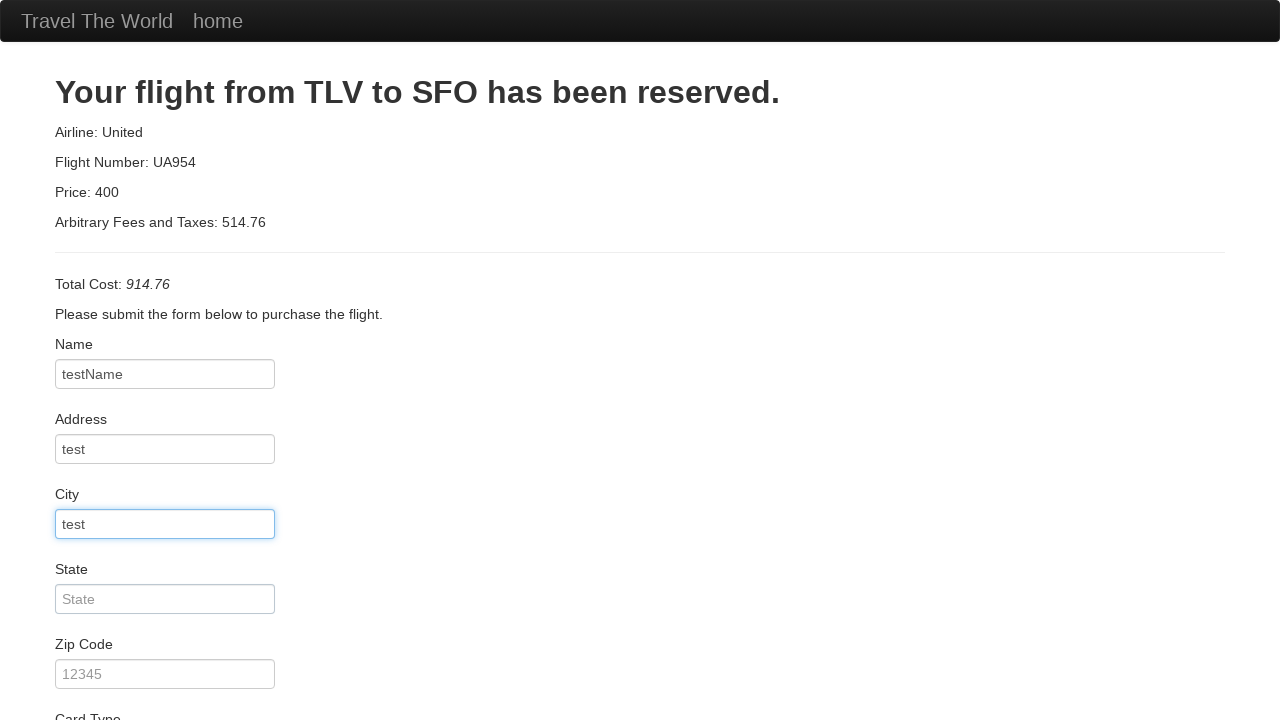

Entered state 'test' on #state
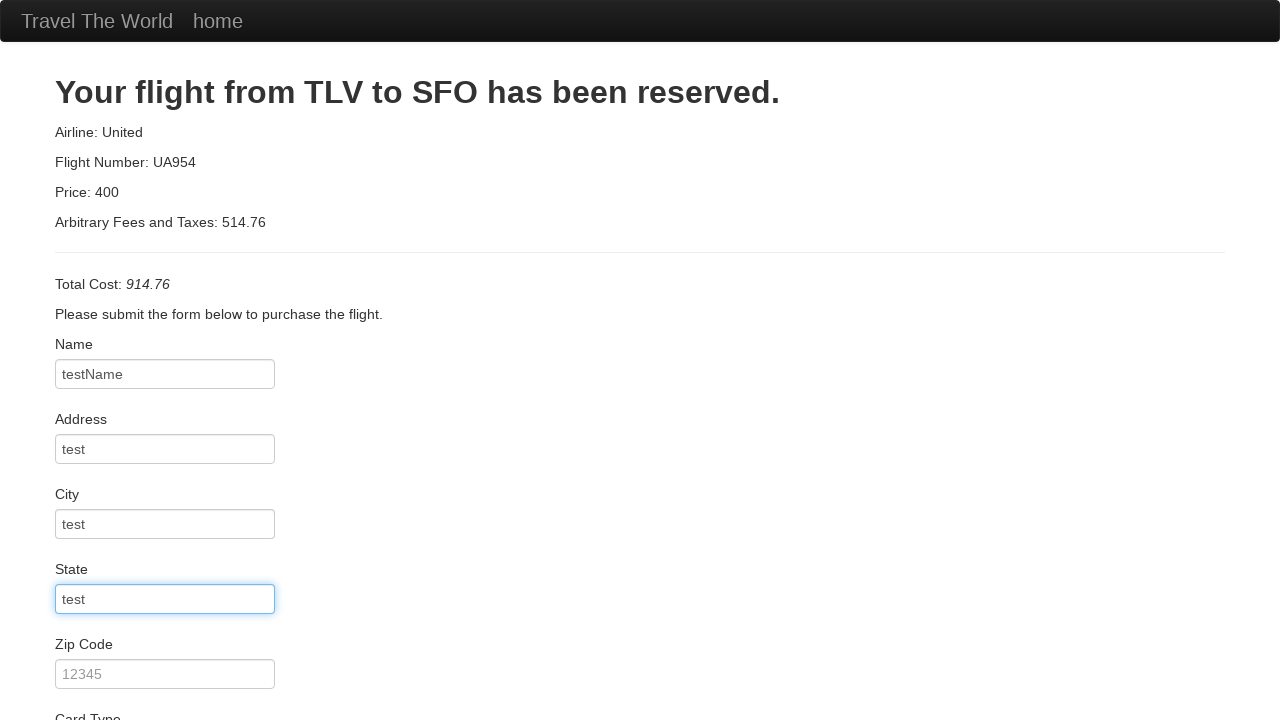

Clicked zip code field at (165, 674) on #zipCode
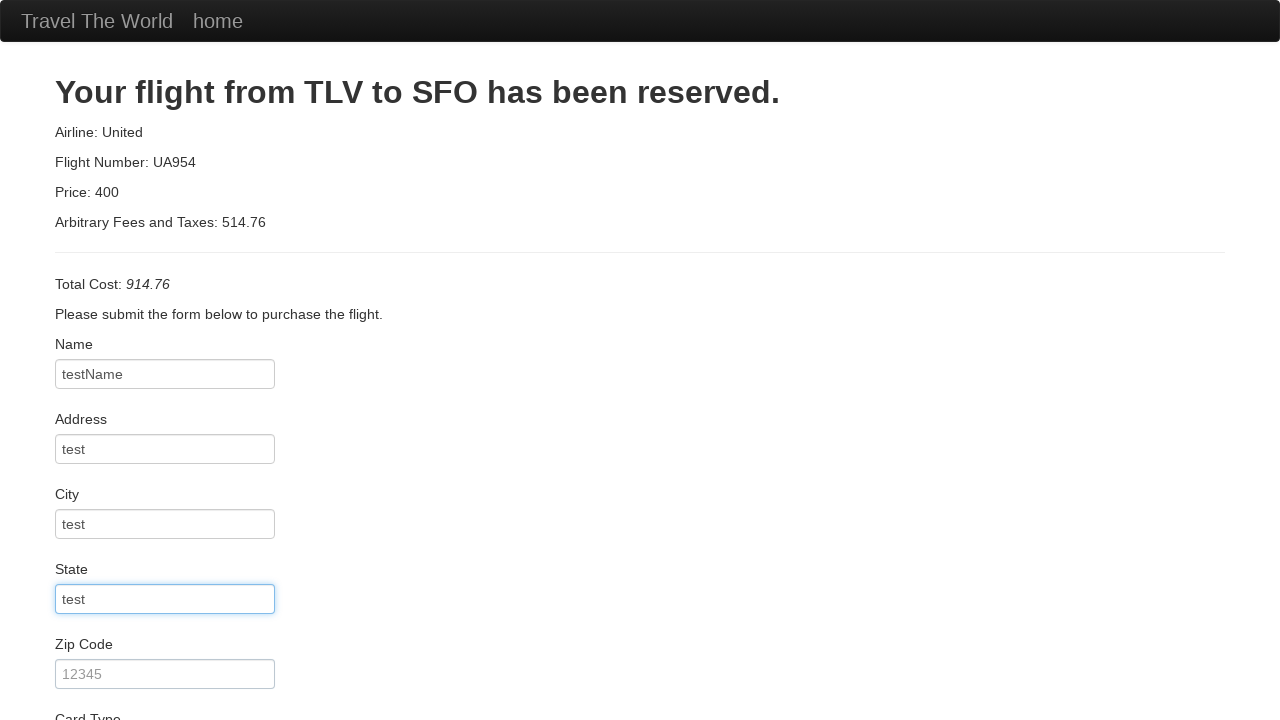

Entered zip code 'test' on #zipCode
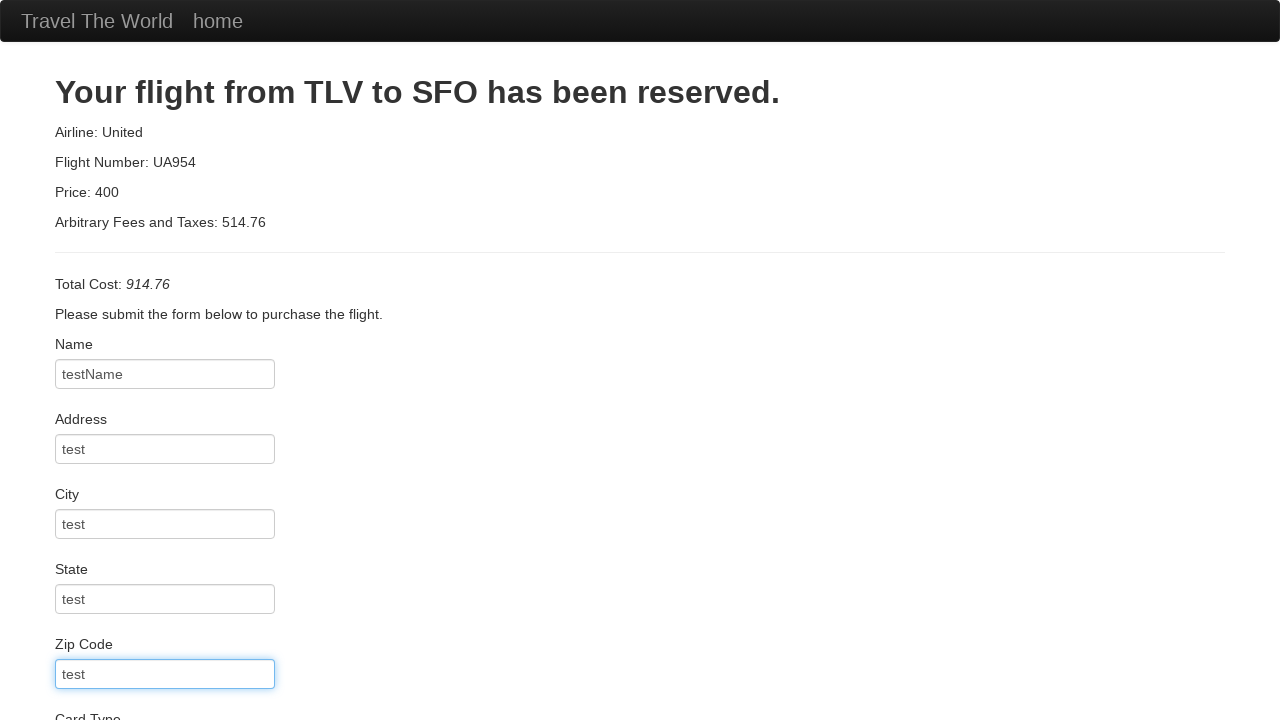

Clicked credit card number field at (165, 380) on #creditCardNumber
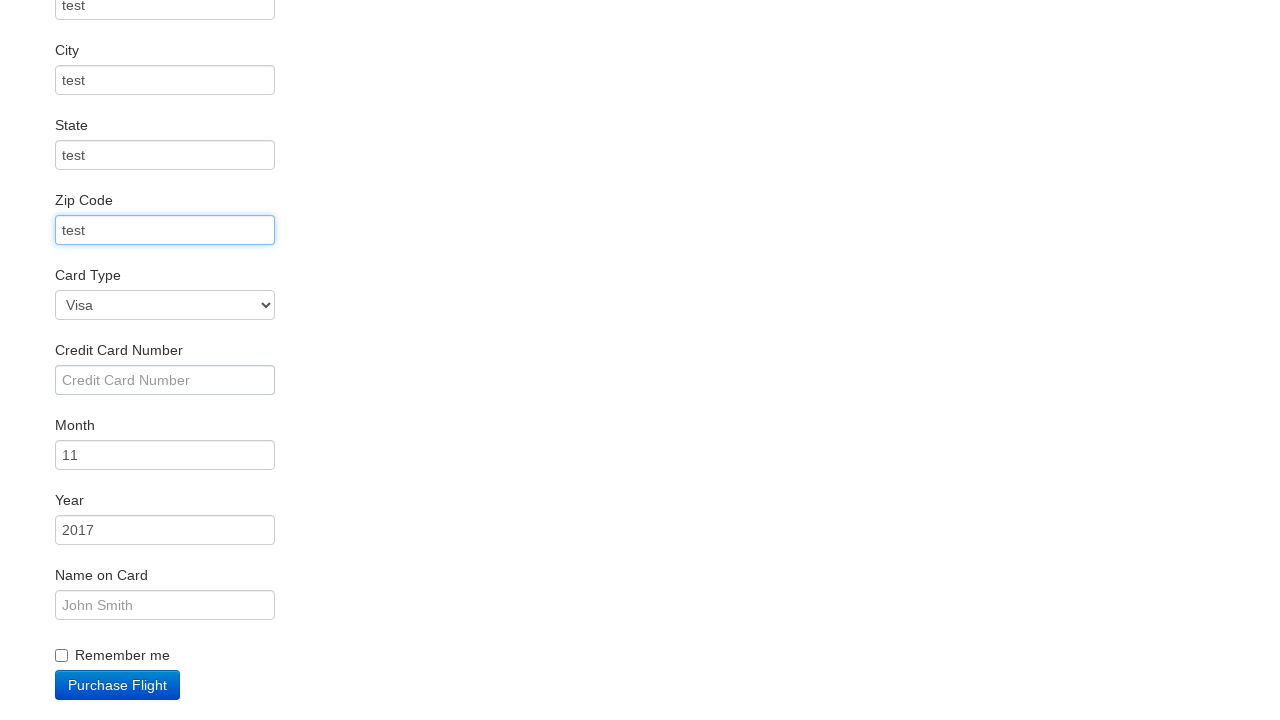

Entered credit card number 'test' on #creditCardNumber
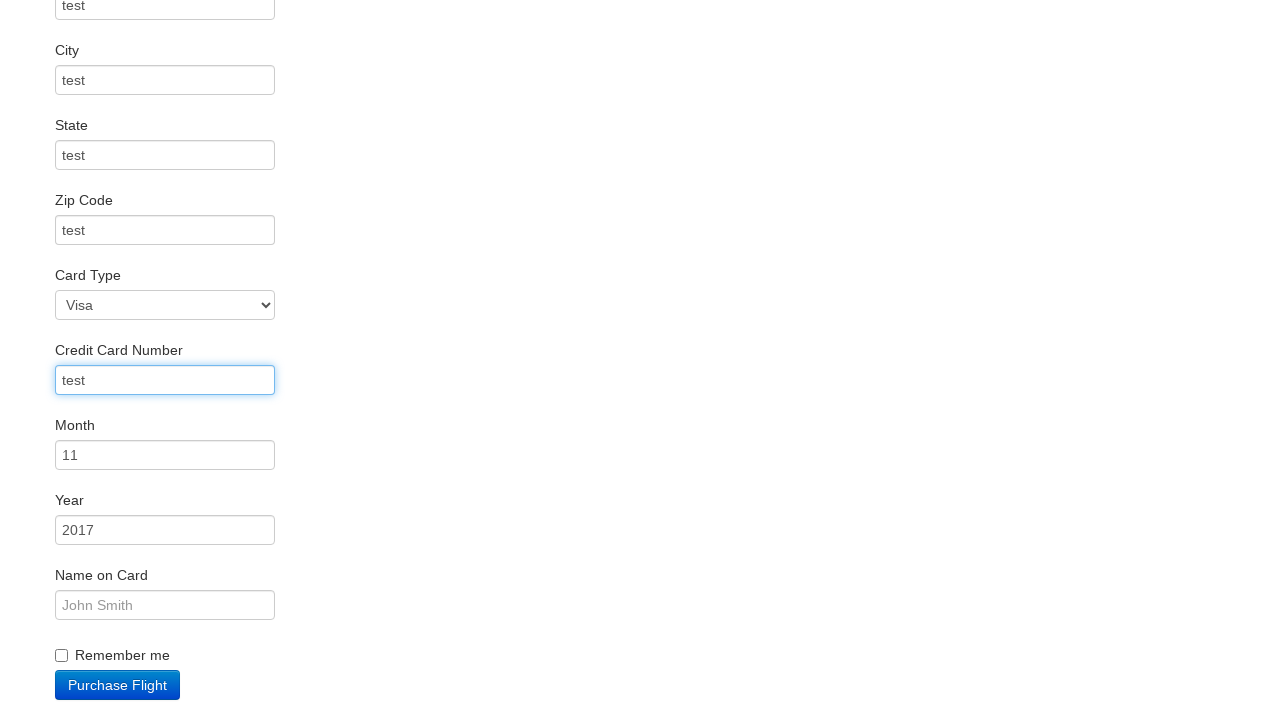

Clicked name on card field at (165, 605) on #nameOnCard
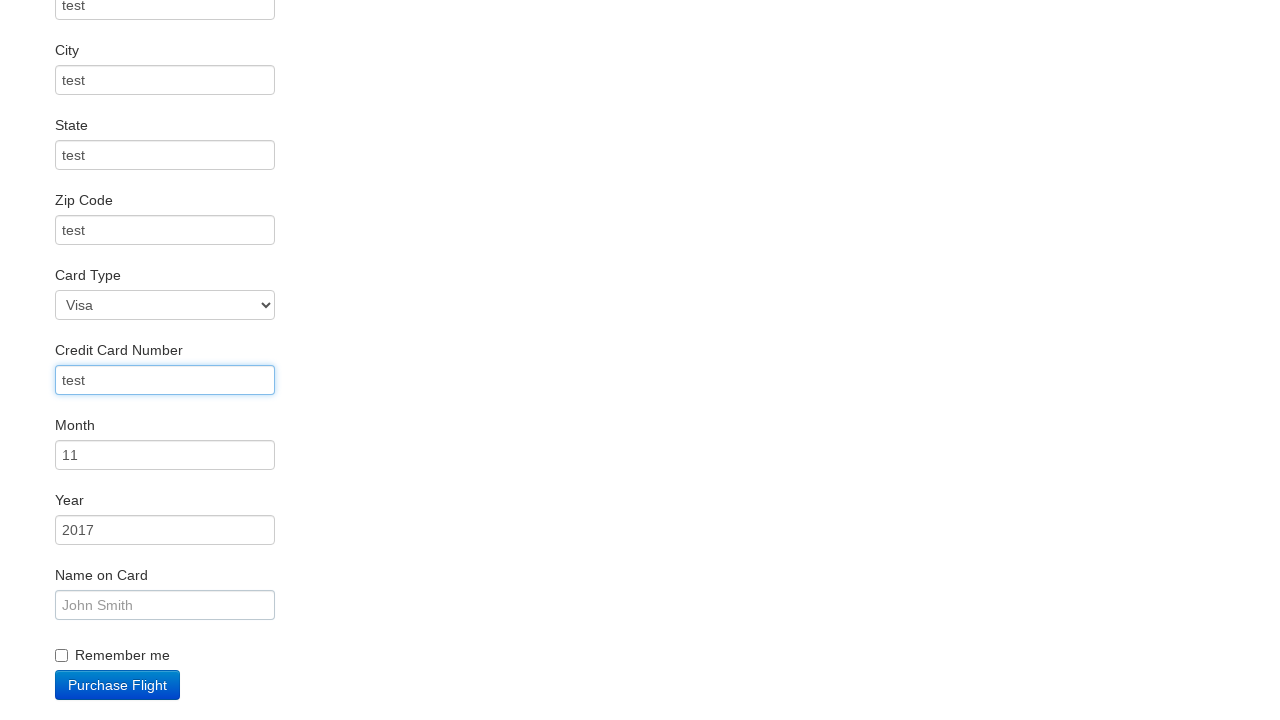

Entered name on card 'testCard' on #nameOnCard
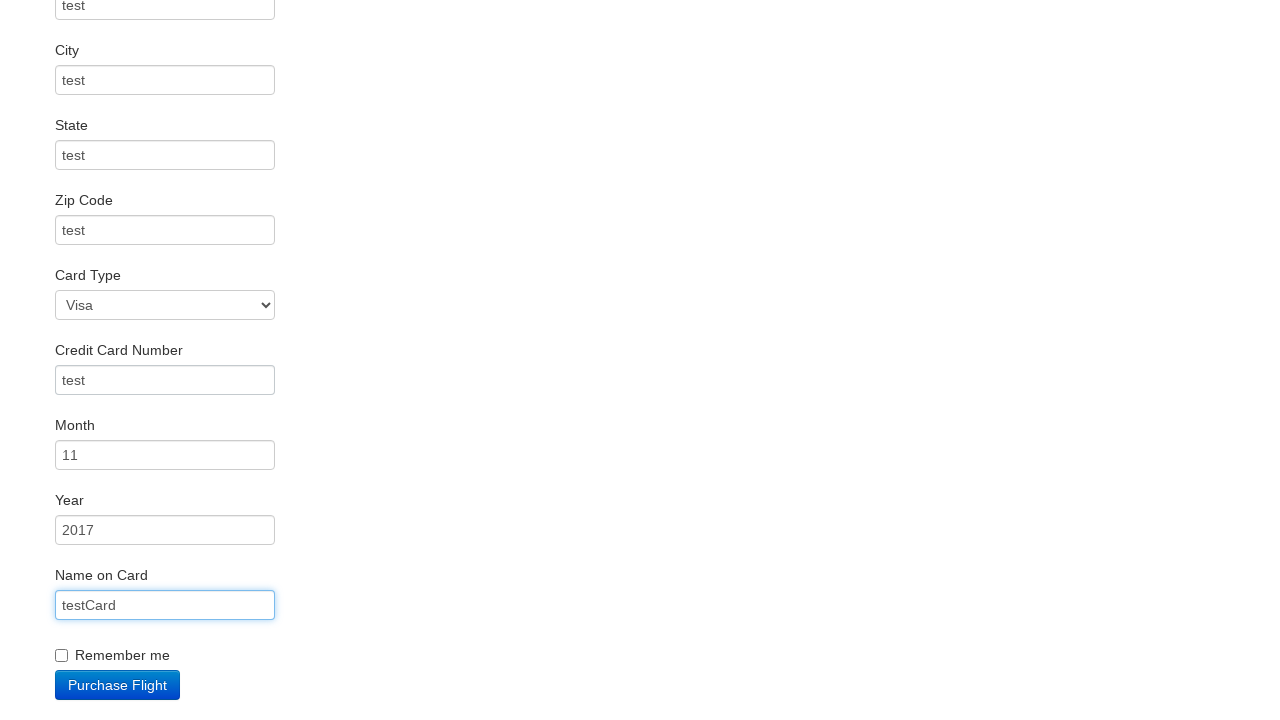

Checked remember me checkbox at (640, 652) on .checkbox
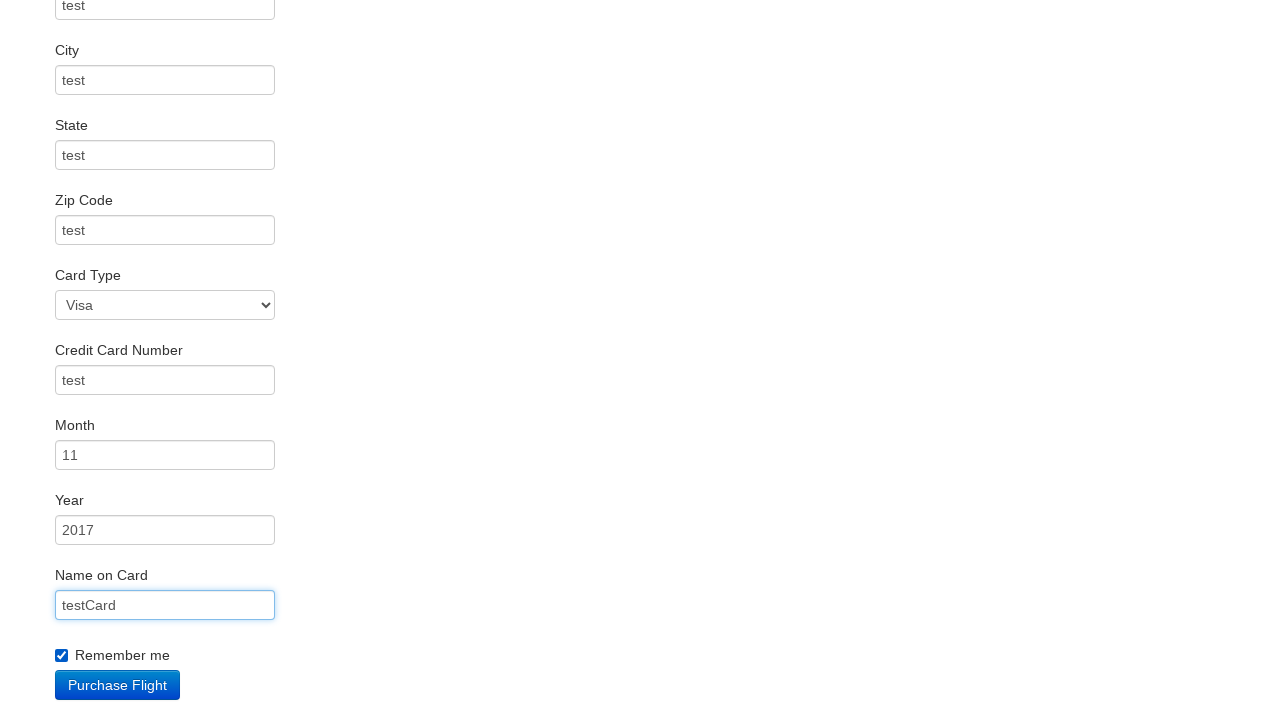

Verified passenger name field contains 'testName'
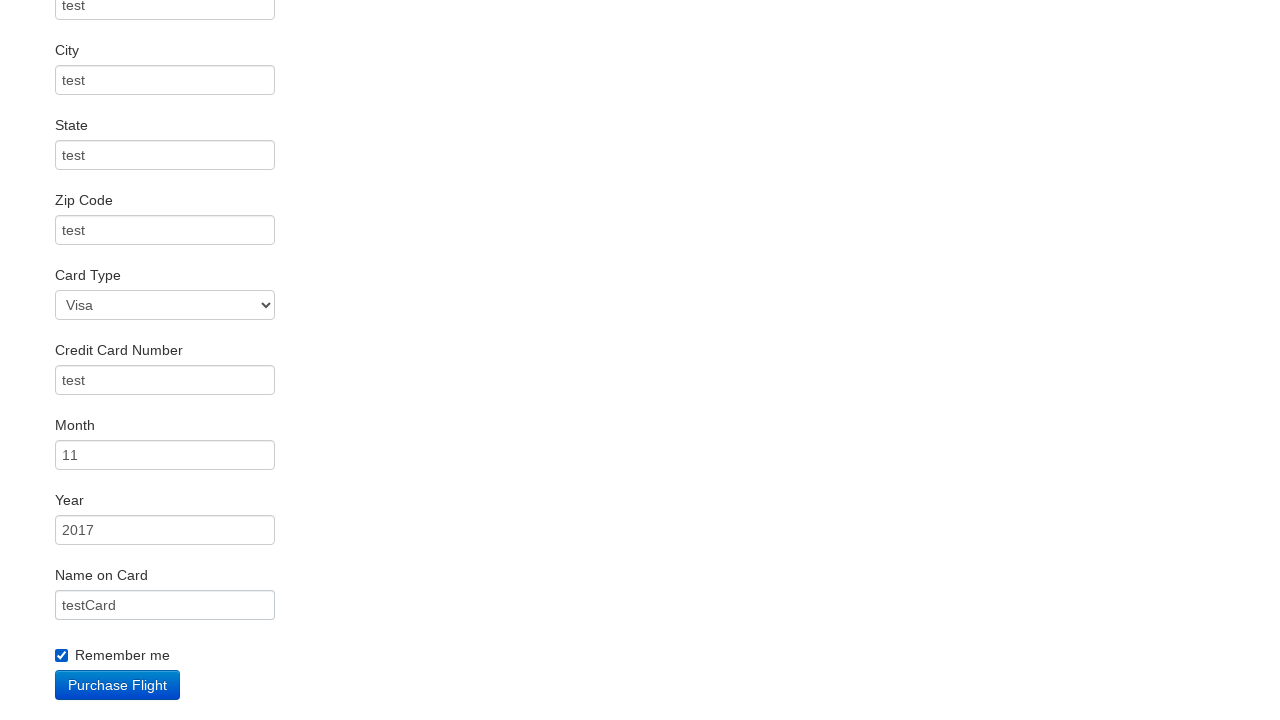

Verified name on card field contains 'testCard'
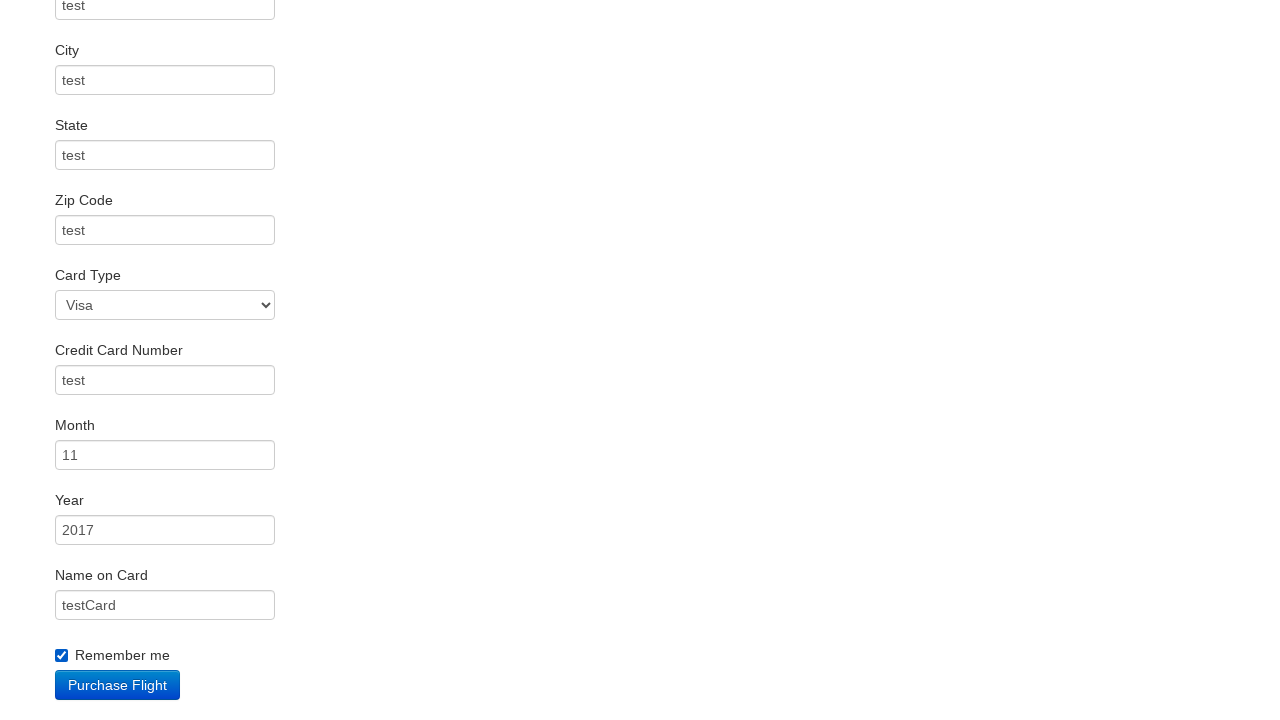

Clicked purchase button to complete booking at (118, 685) on .btn-primary
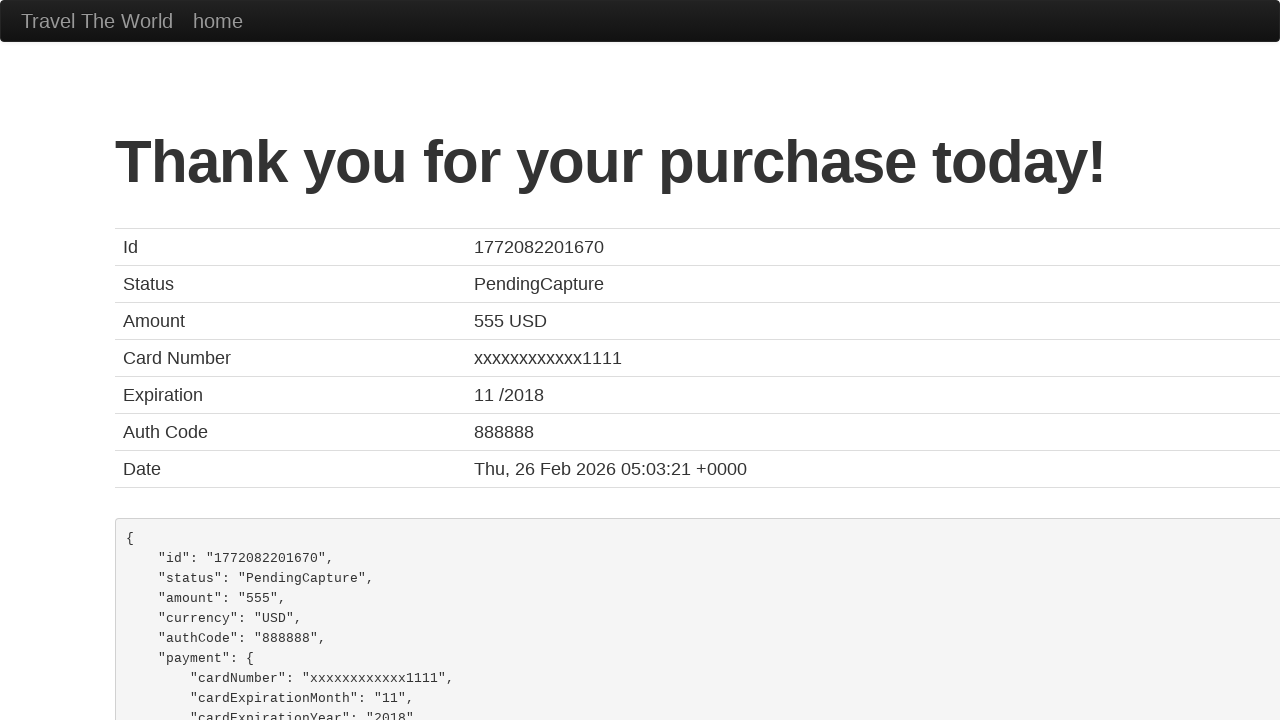

Verified confirmation page title is 'BlazeDemo Confirmation'
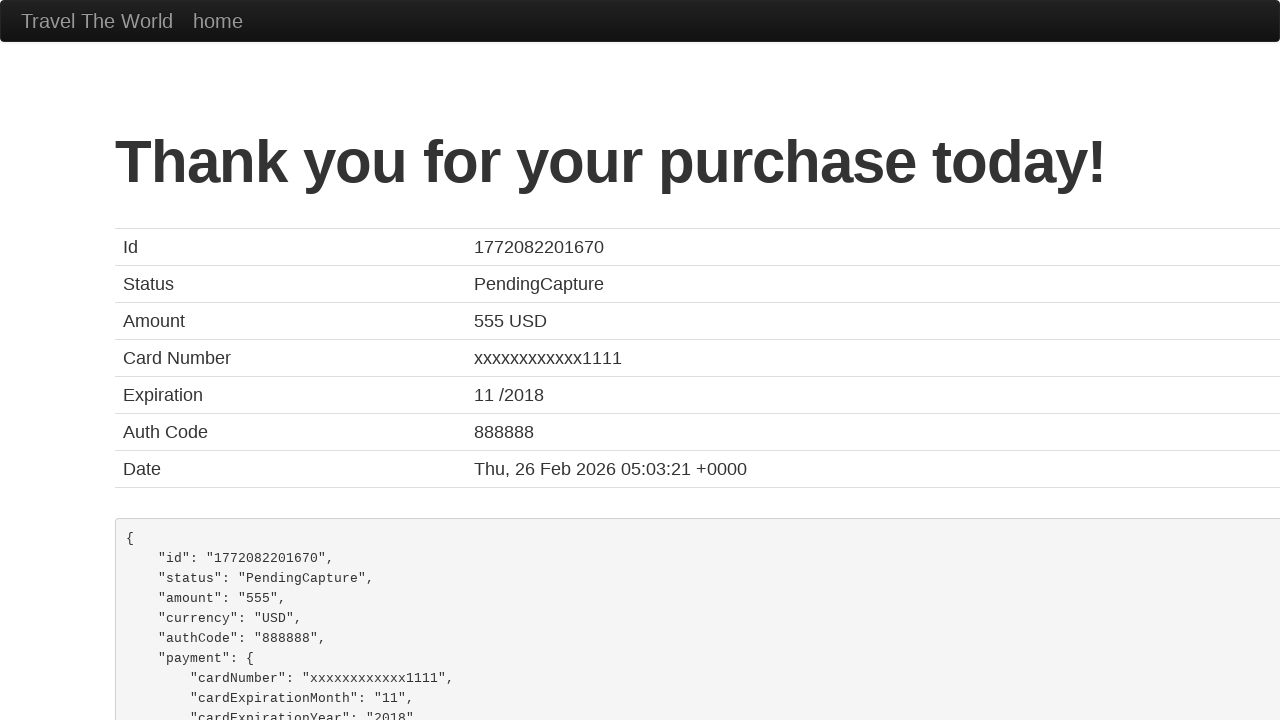

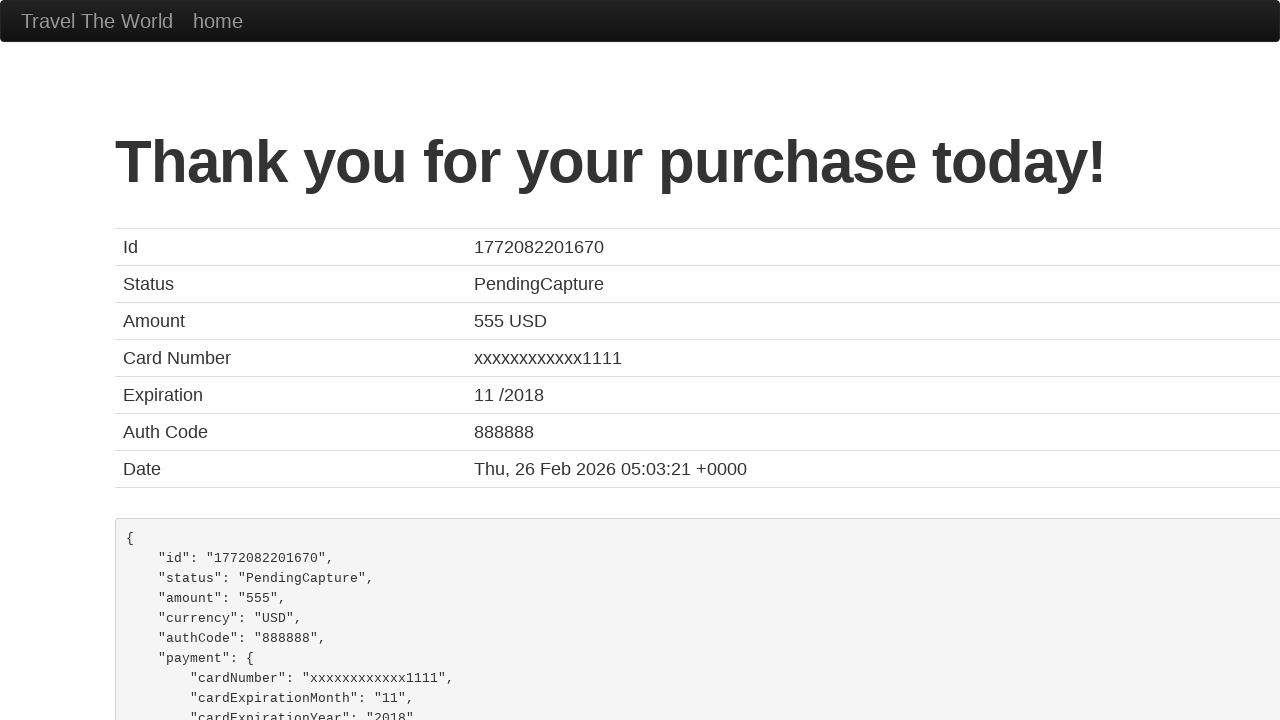